Tests calendar date picker functionality by opening a date picker and selecting a specific date (20th) from the calendar

Starting URL: https://seleniumpractise.blogspot.com/2016/08/how-to-handle-calendar-in-selenium.html

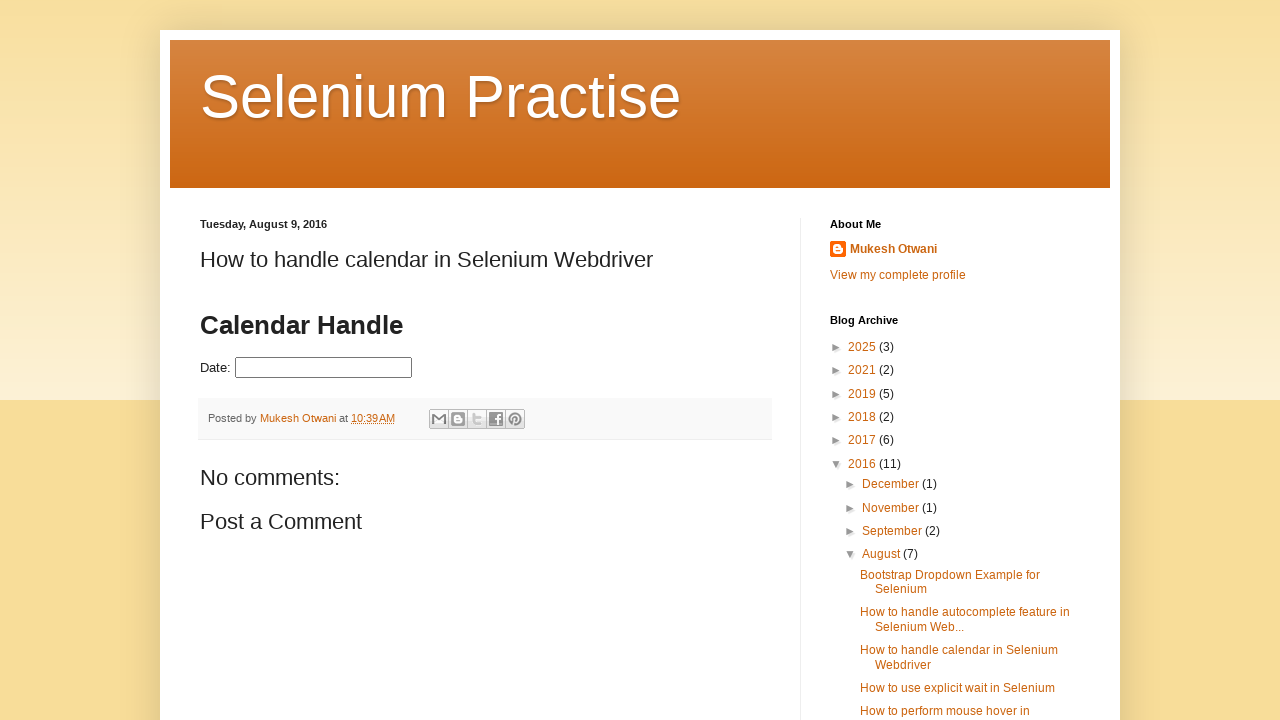

Navigated to calendar date picker test page
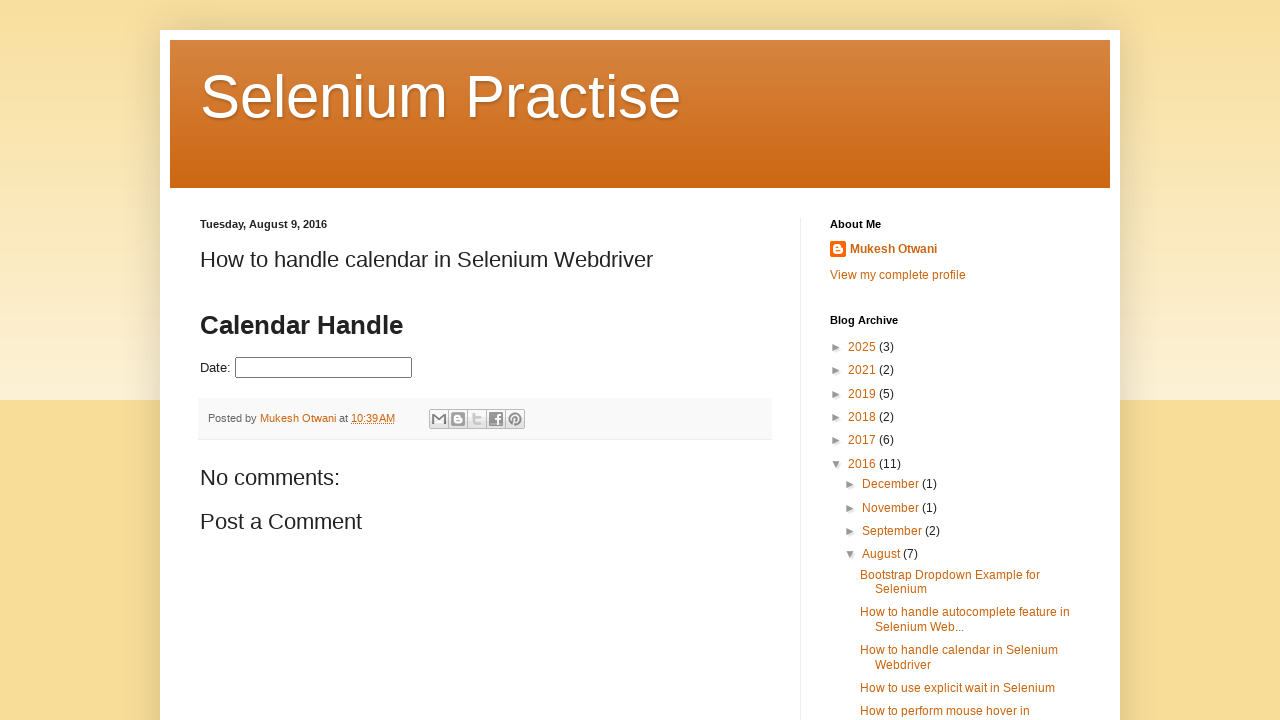

Clicked on date input field to open calendar at (324, 368) on input[type='text']
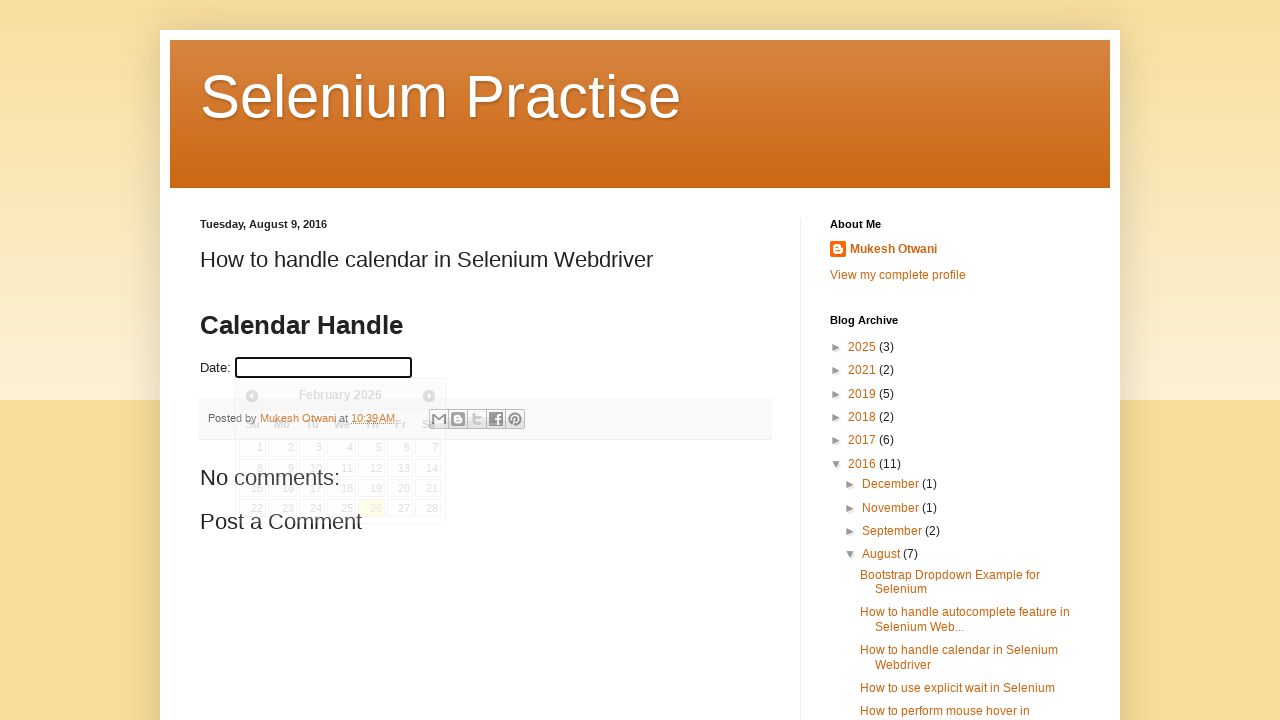

Calendar date picker appeared
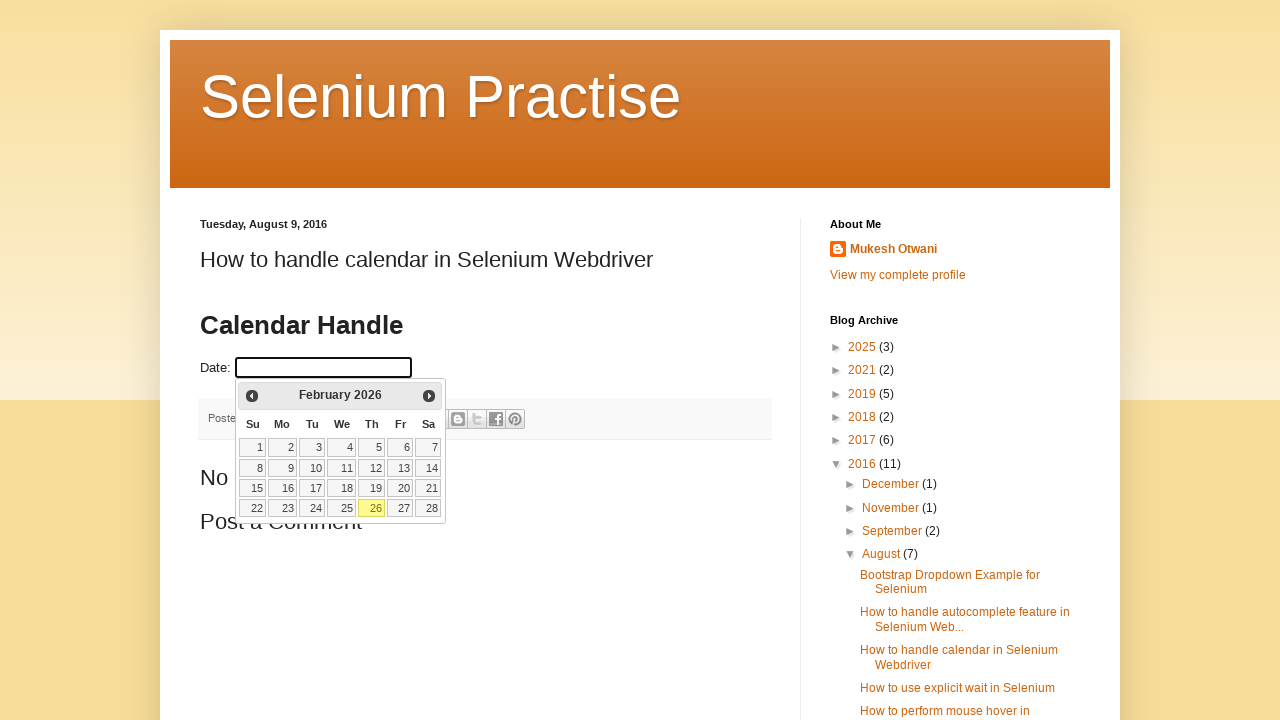

Located all calendar cells in the date picker
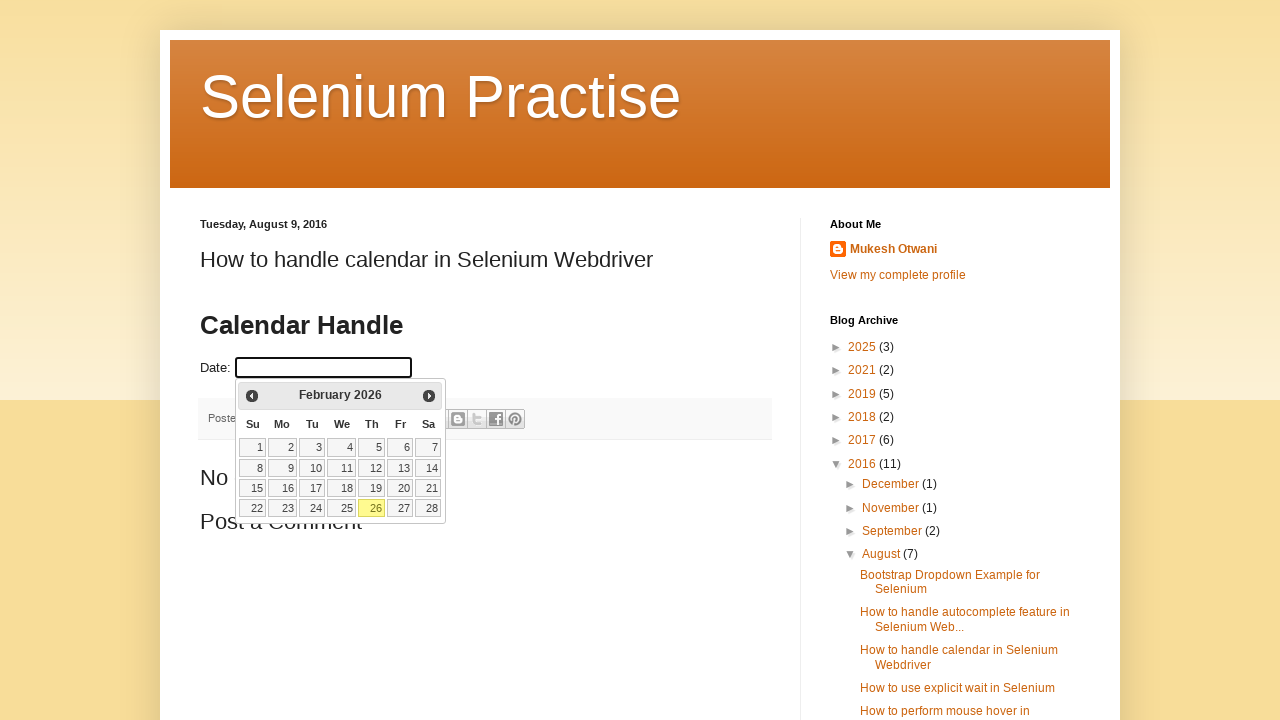

Selected date 20 from the calendar at (400, 488) on table.ui-datepicker-calendar td >> nth=19
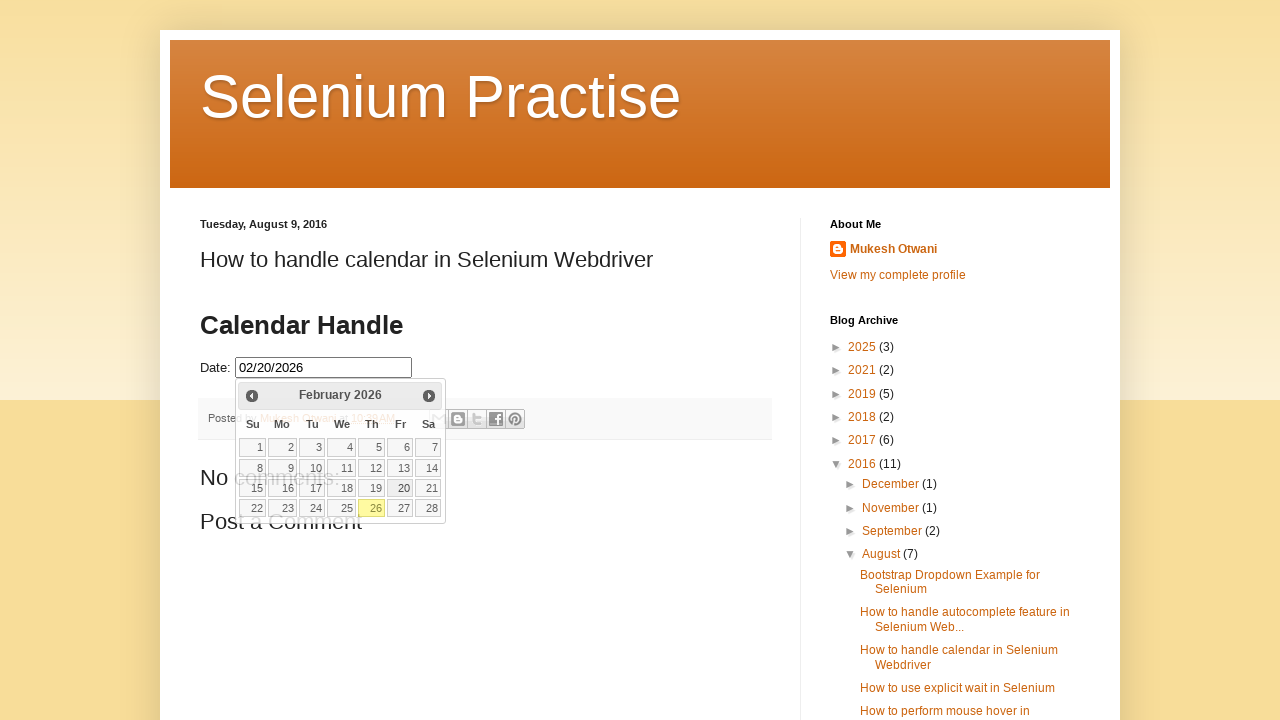

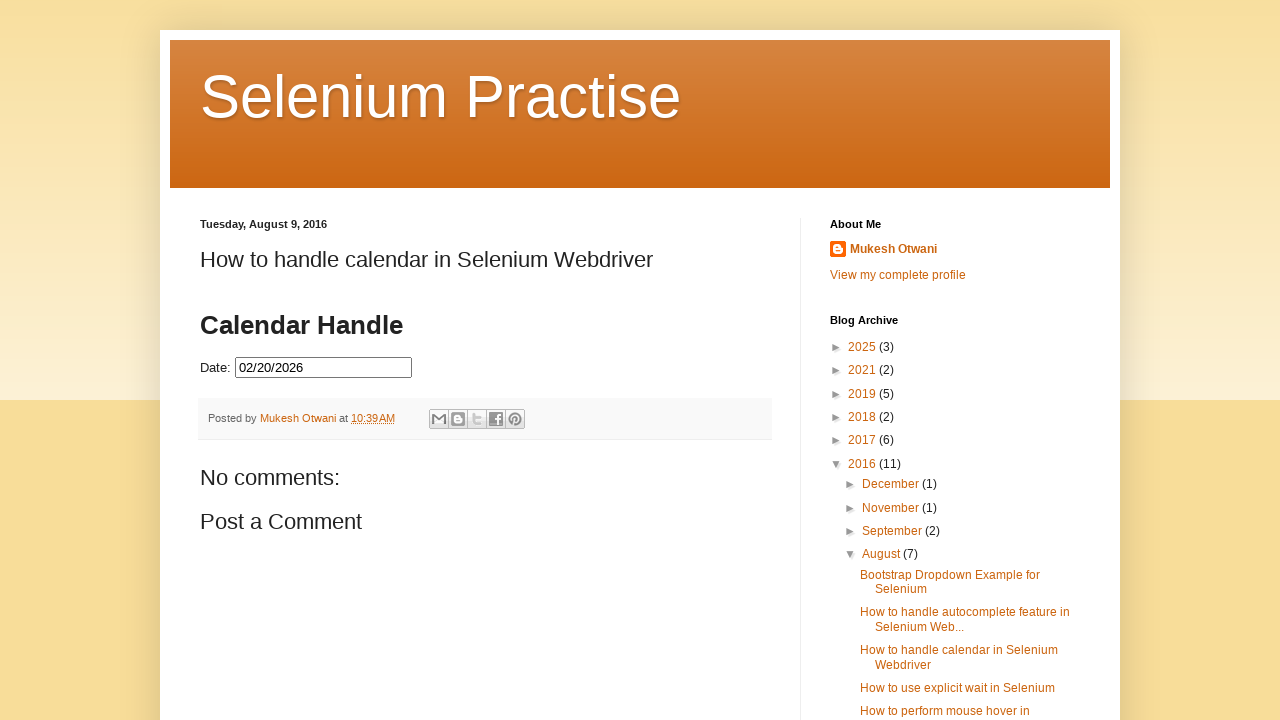